Tests JavaScript execution in browser by changing zoom levels from 50% to 80% on a test automation practice page

Starting URL: https://testautomationpractice.blogspot.com/

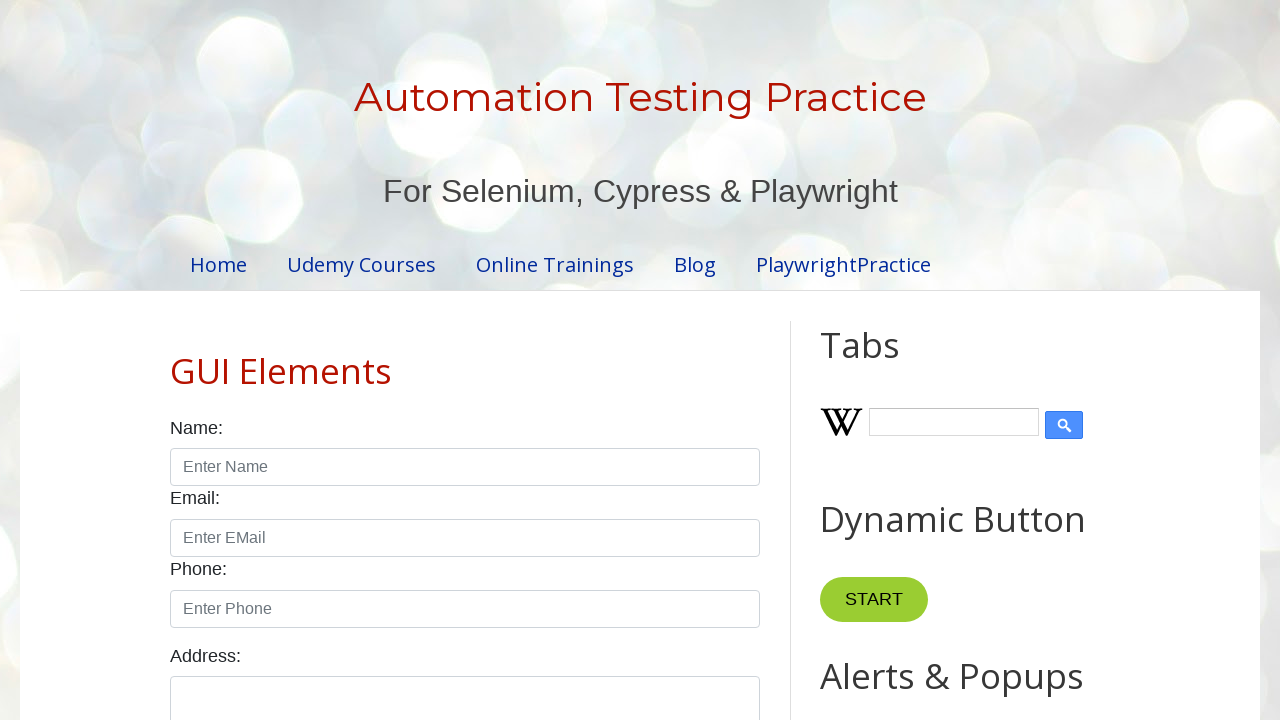

Set viewport size to 1920x1080
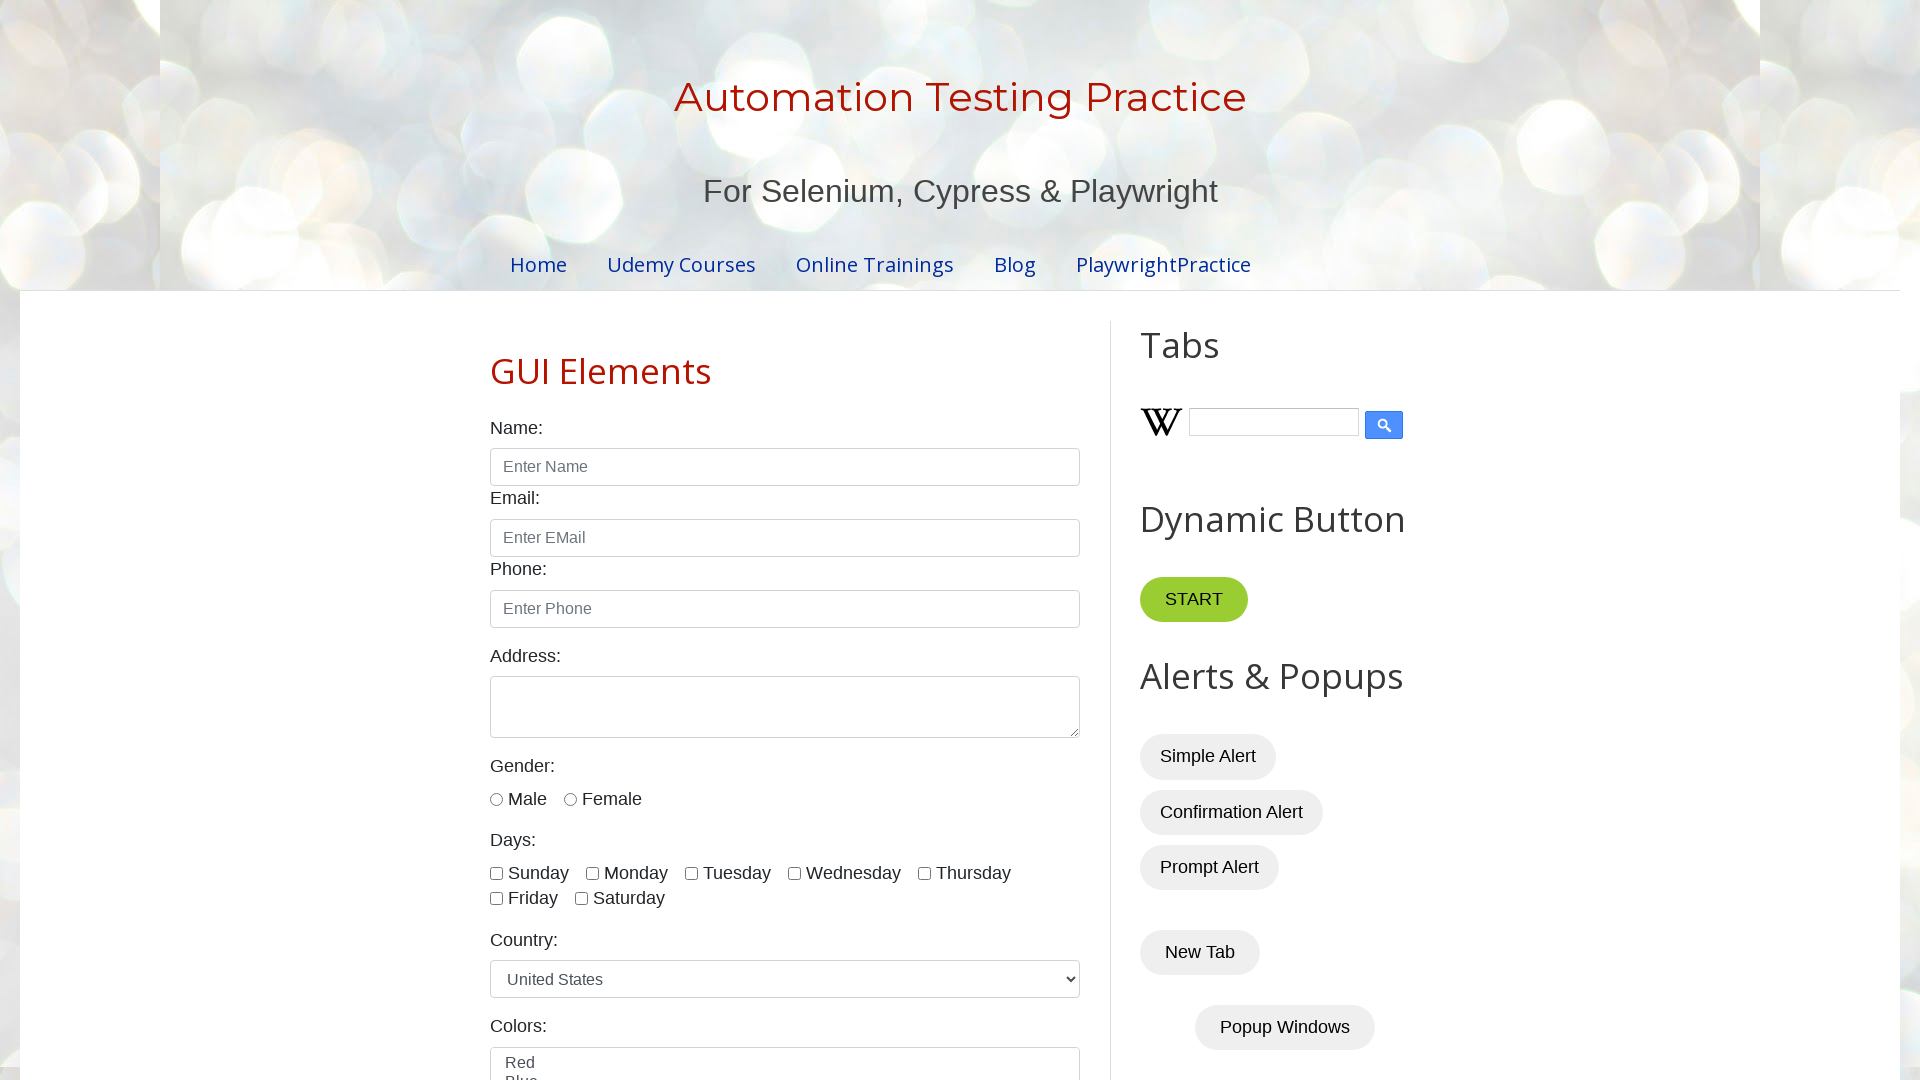

Page loaded - domcontentloaded state reached
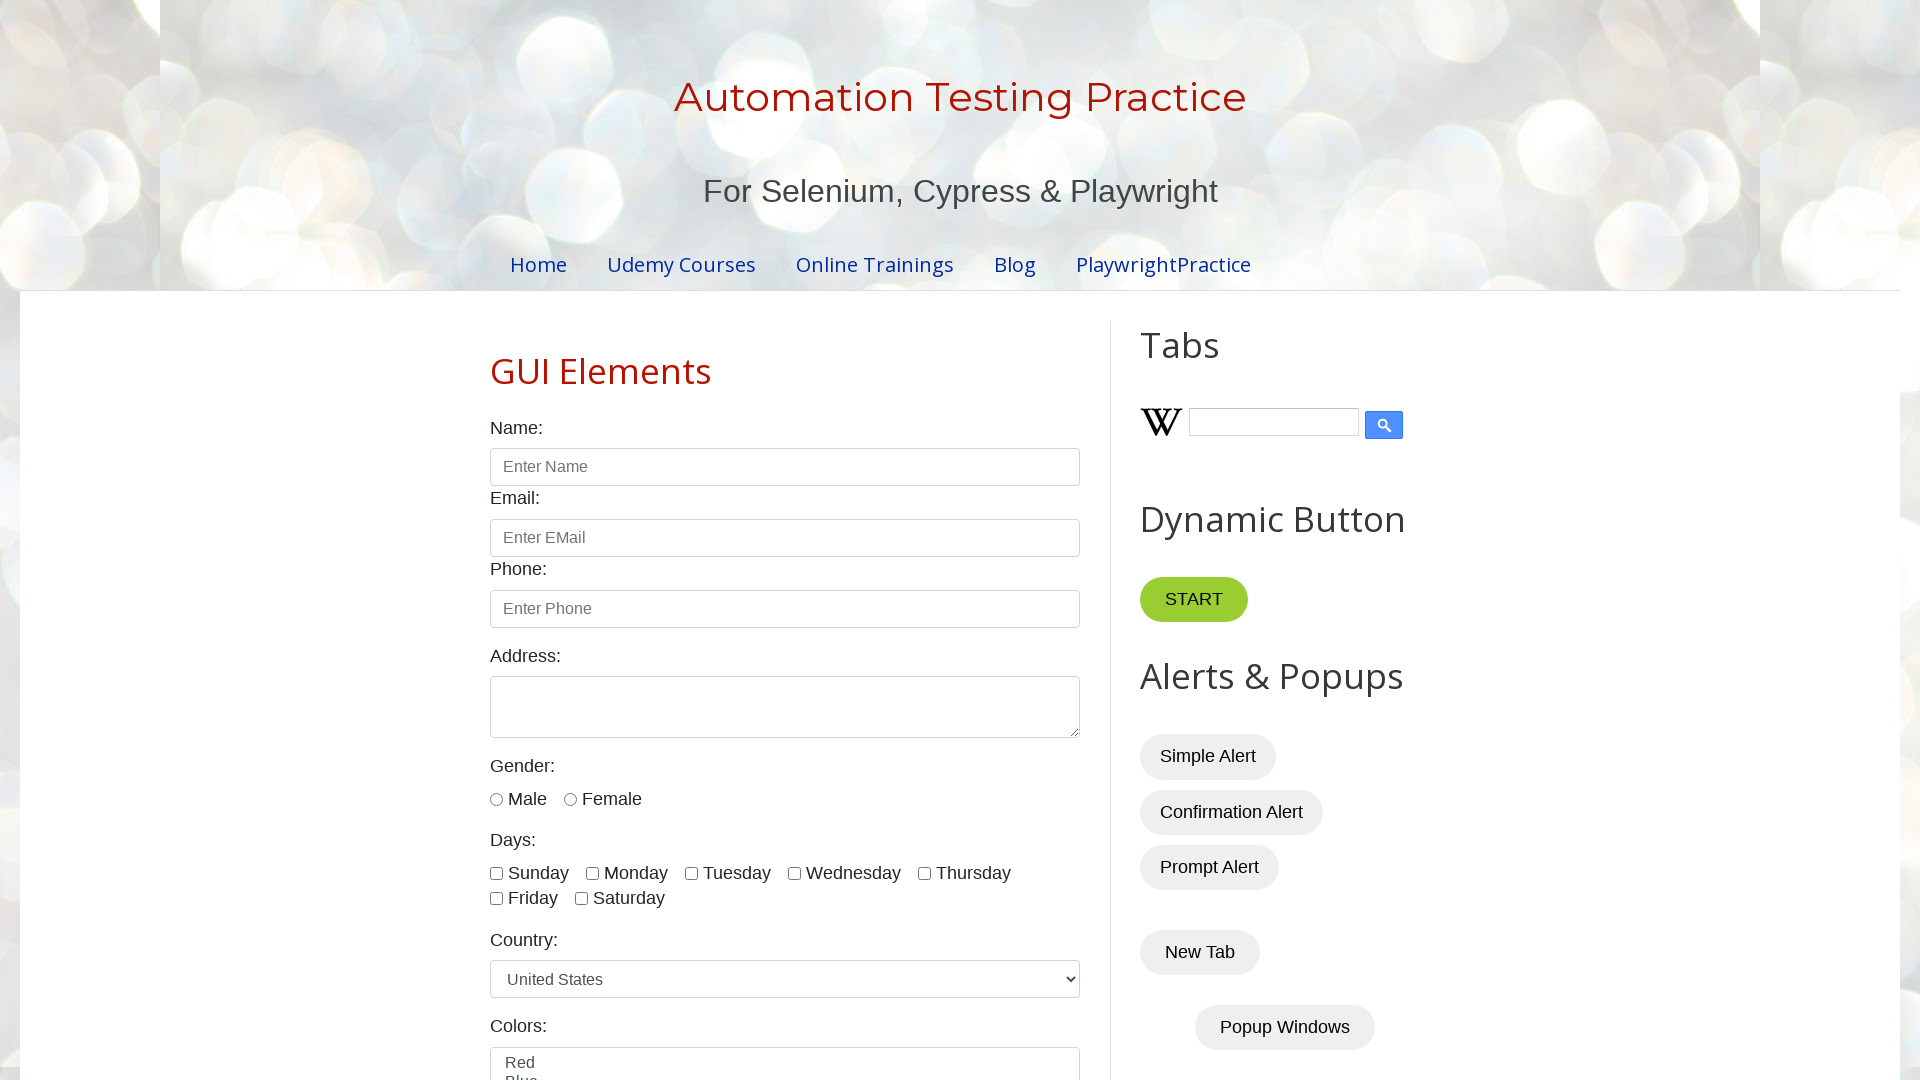

Set zoom level to 50% using JavaScript
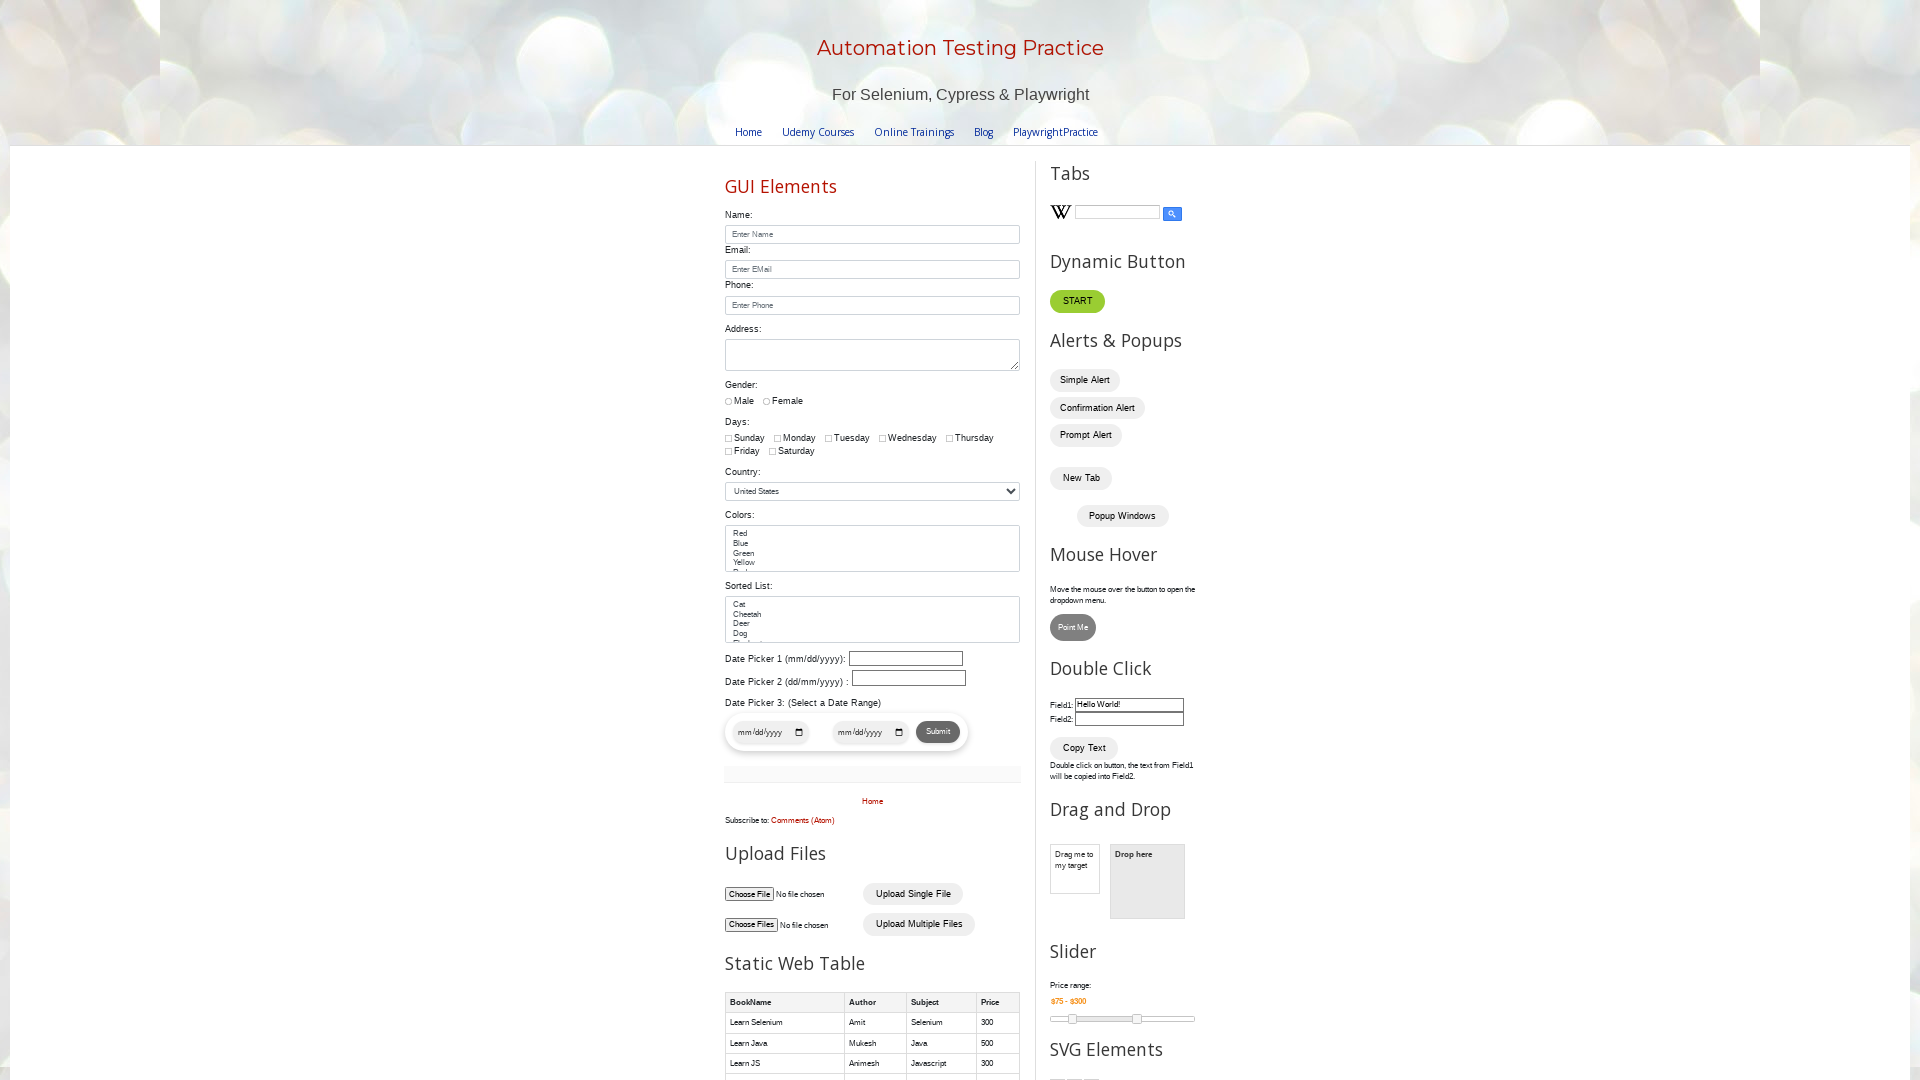

Waited 2 seconds to observe 50% zoom change
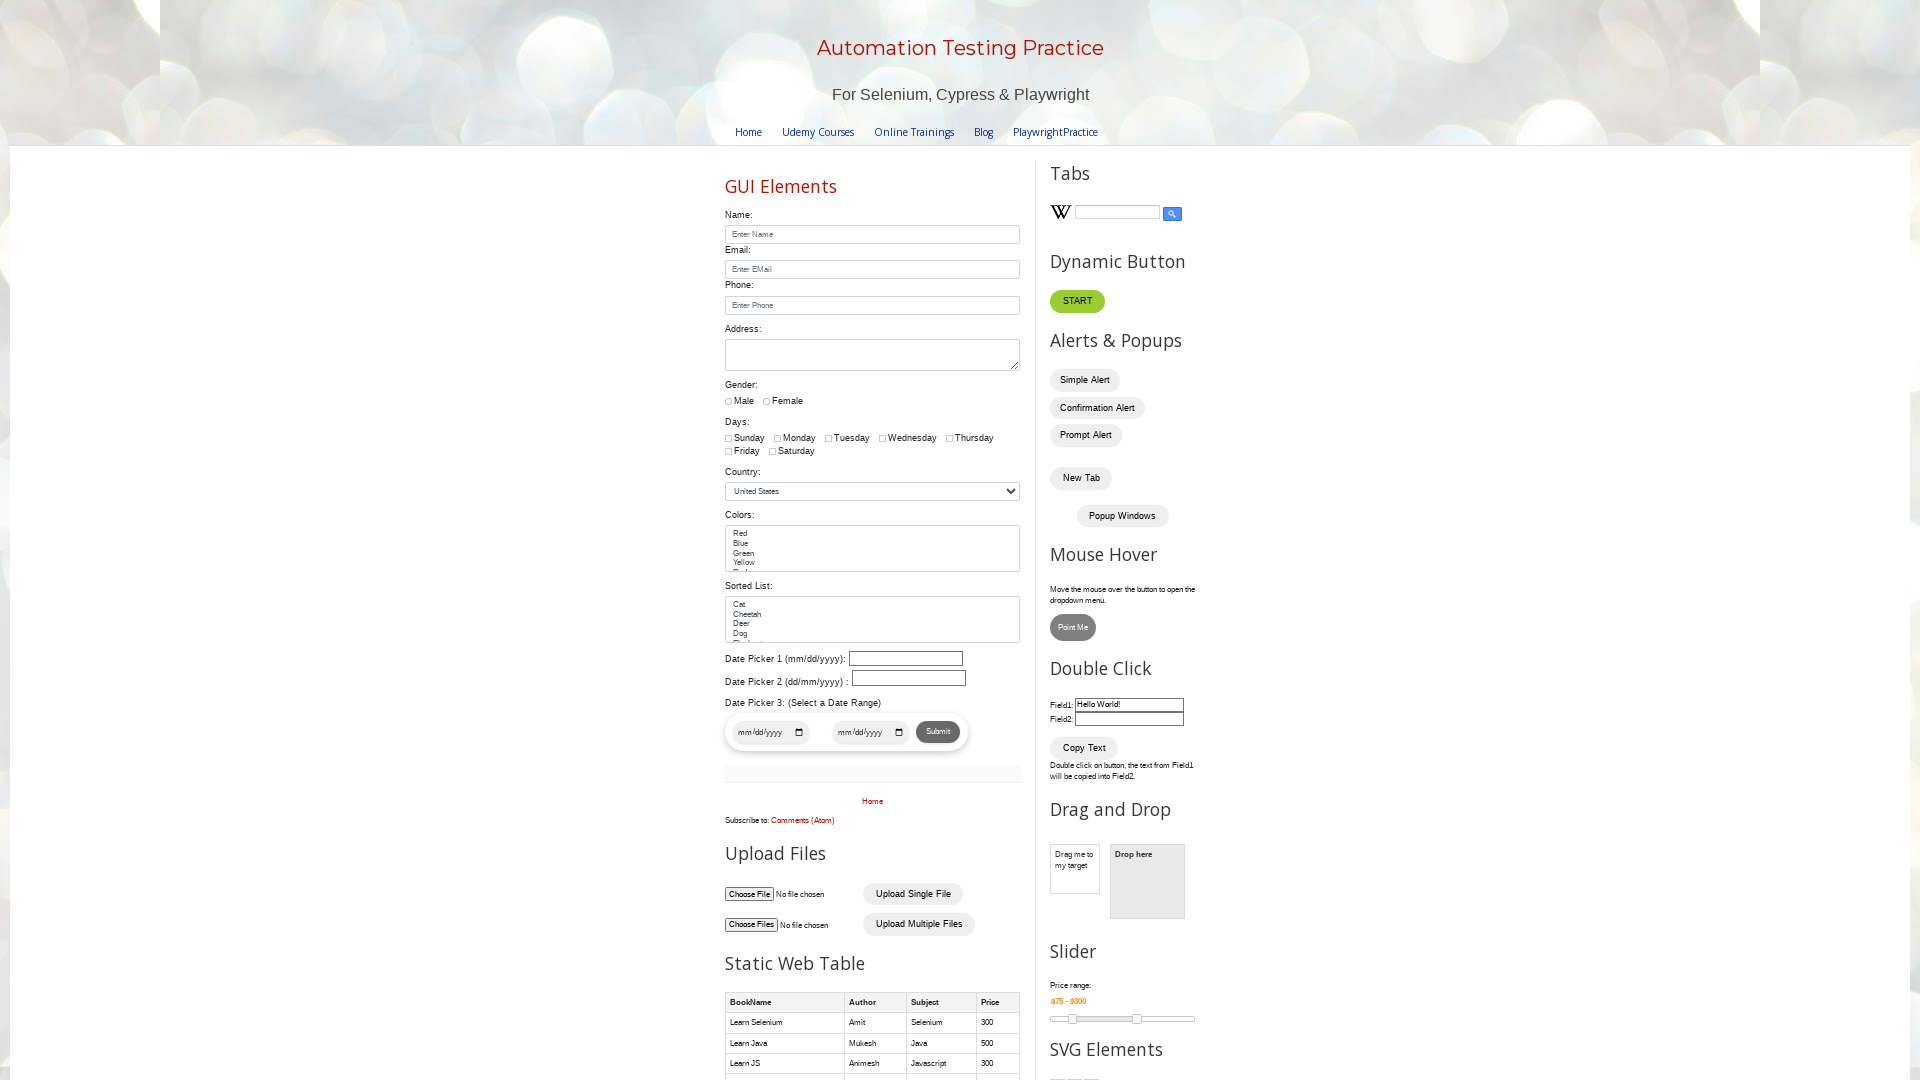

Set zoom level to 80% using JavaScript
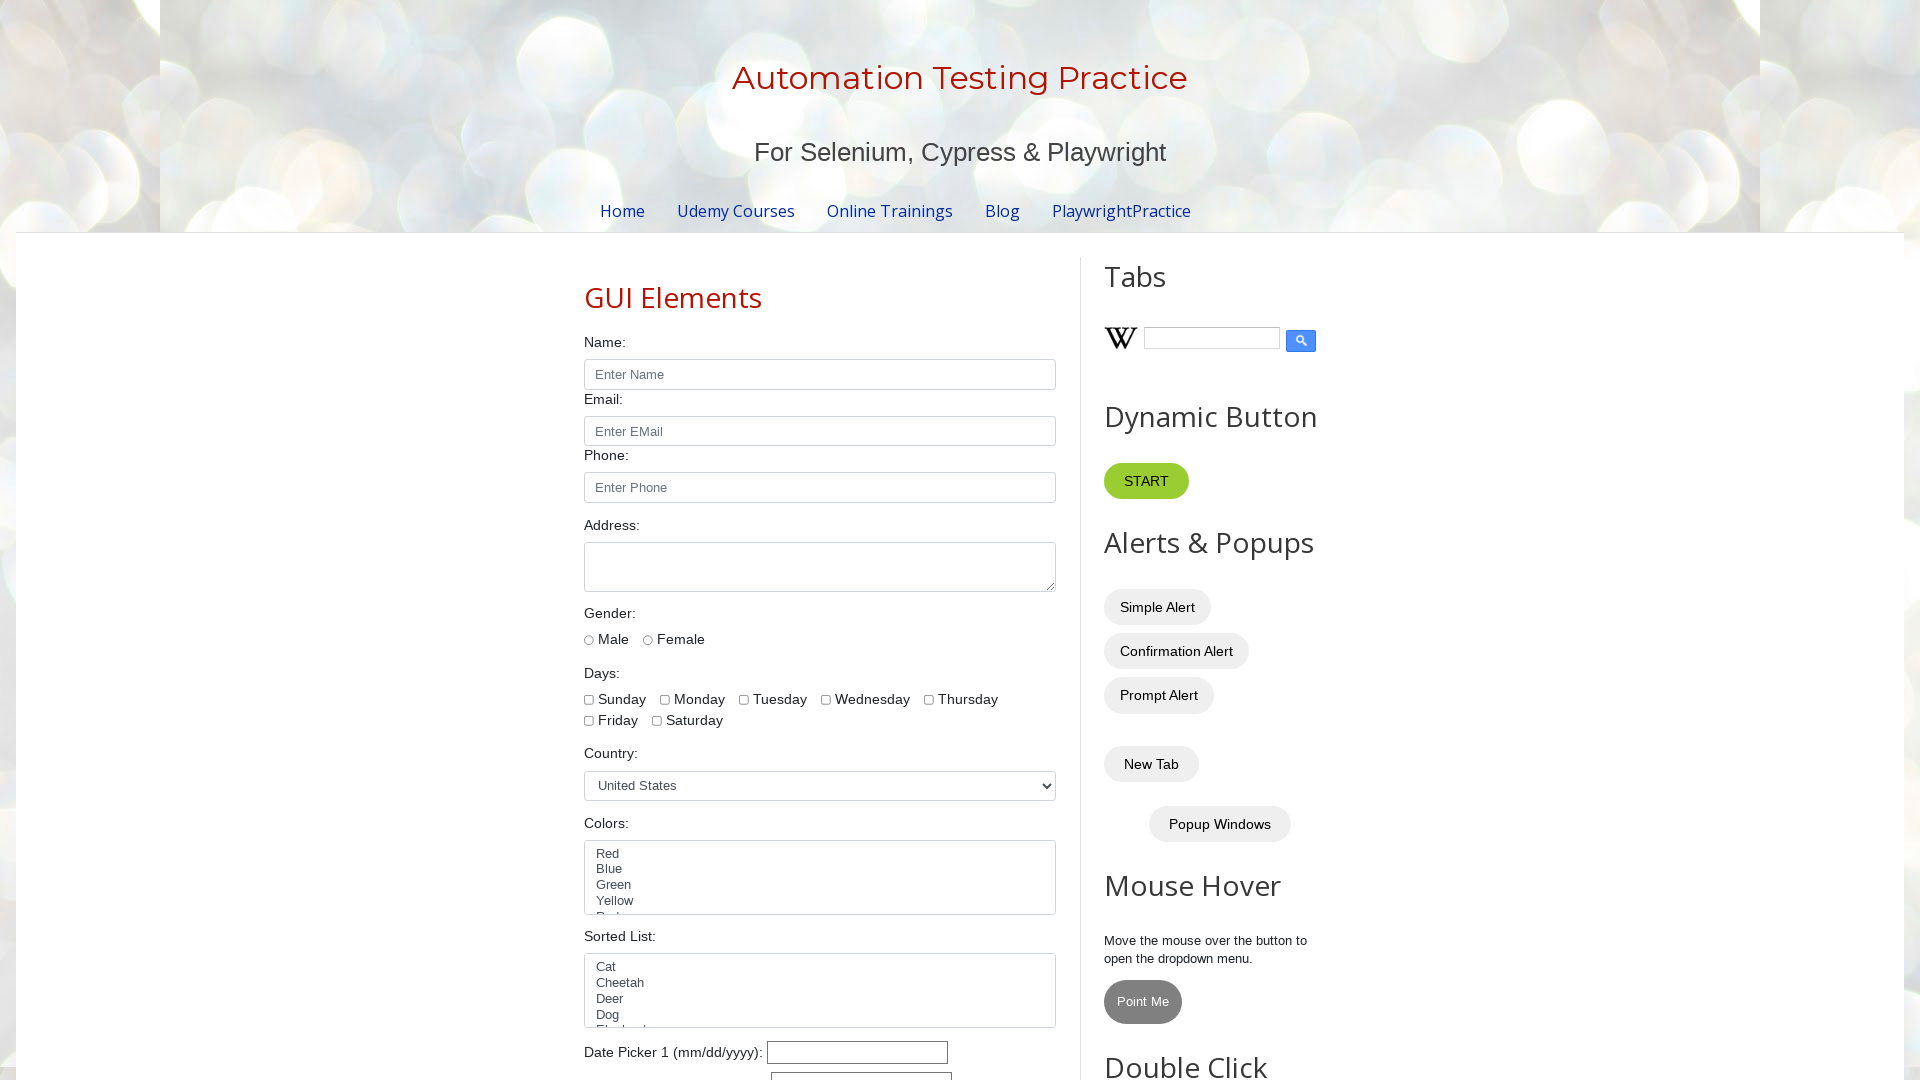

Waited 2 seconds to observe 80% zoom change
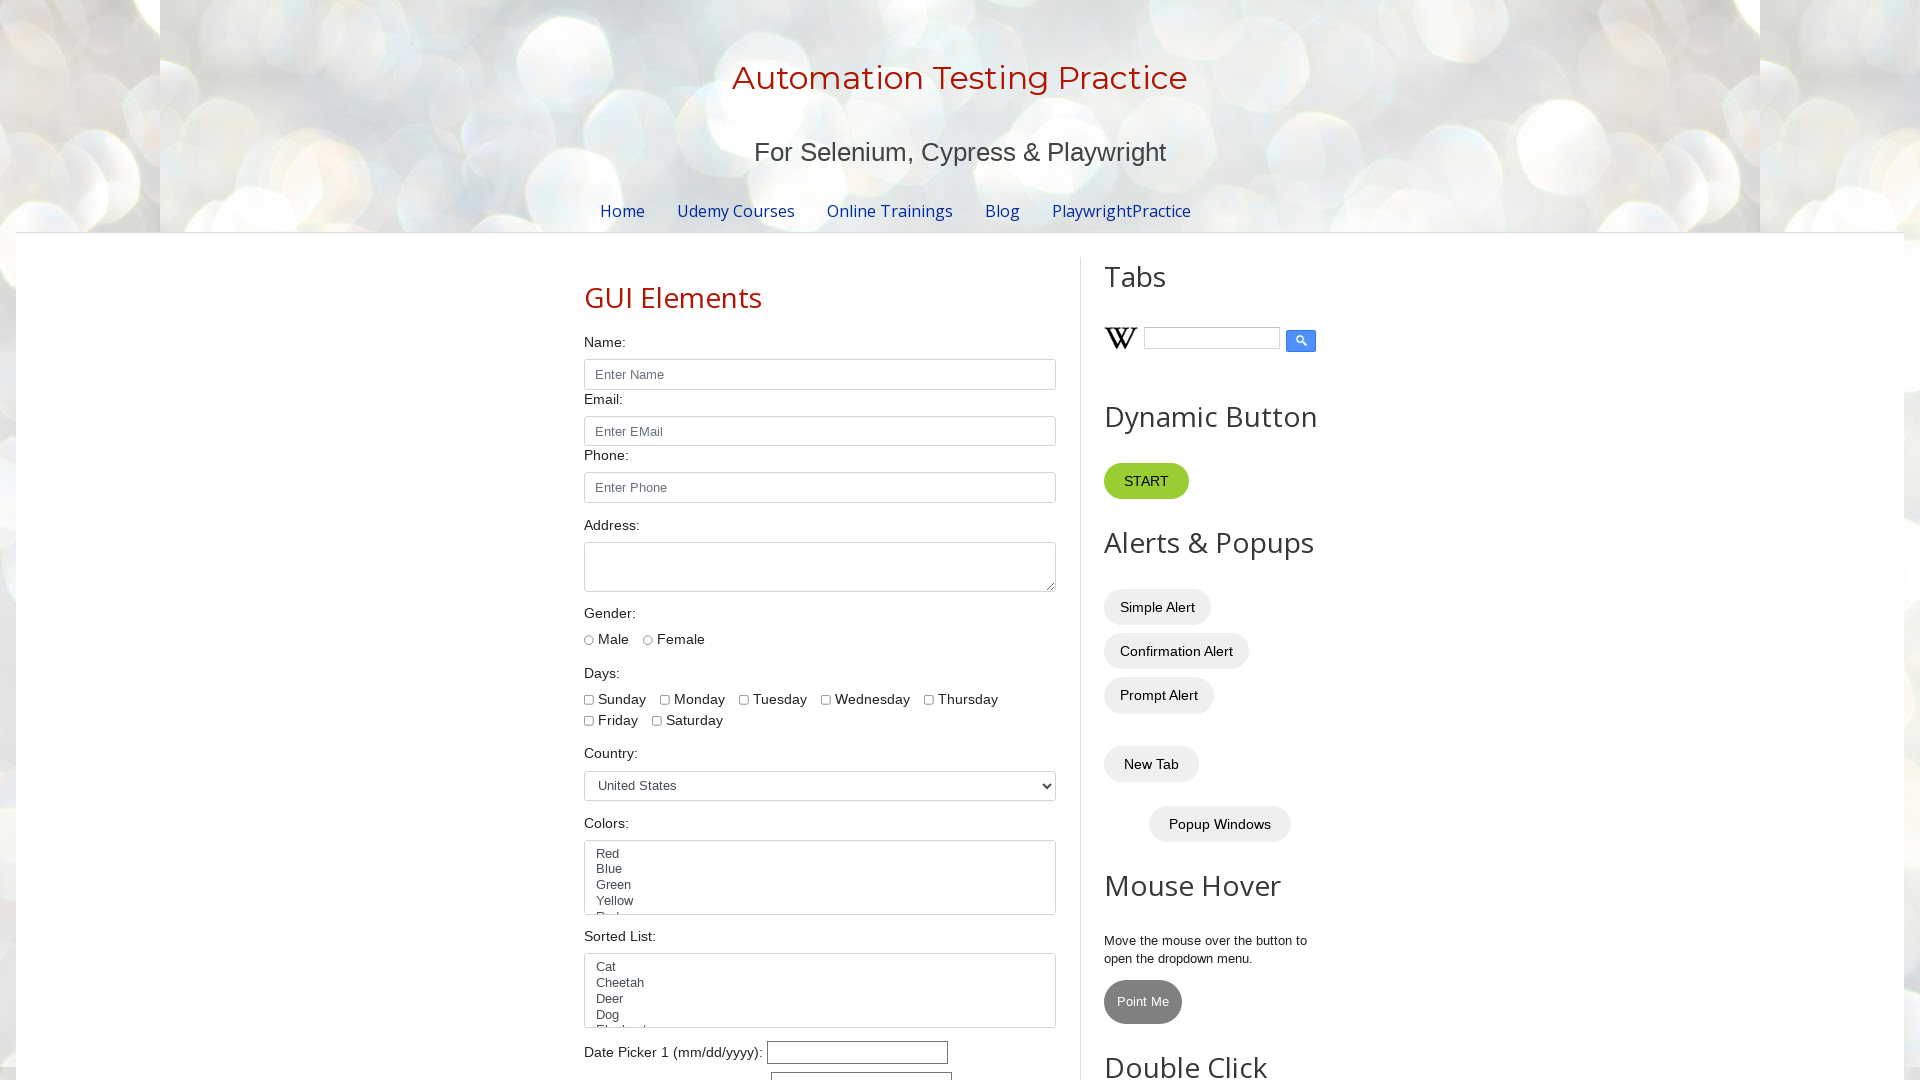

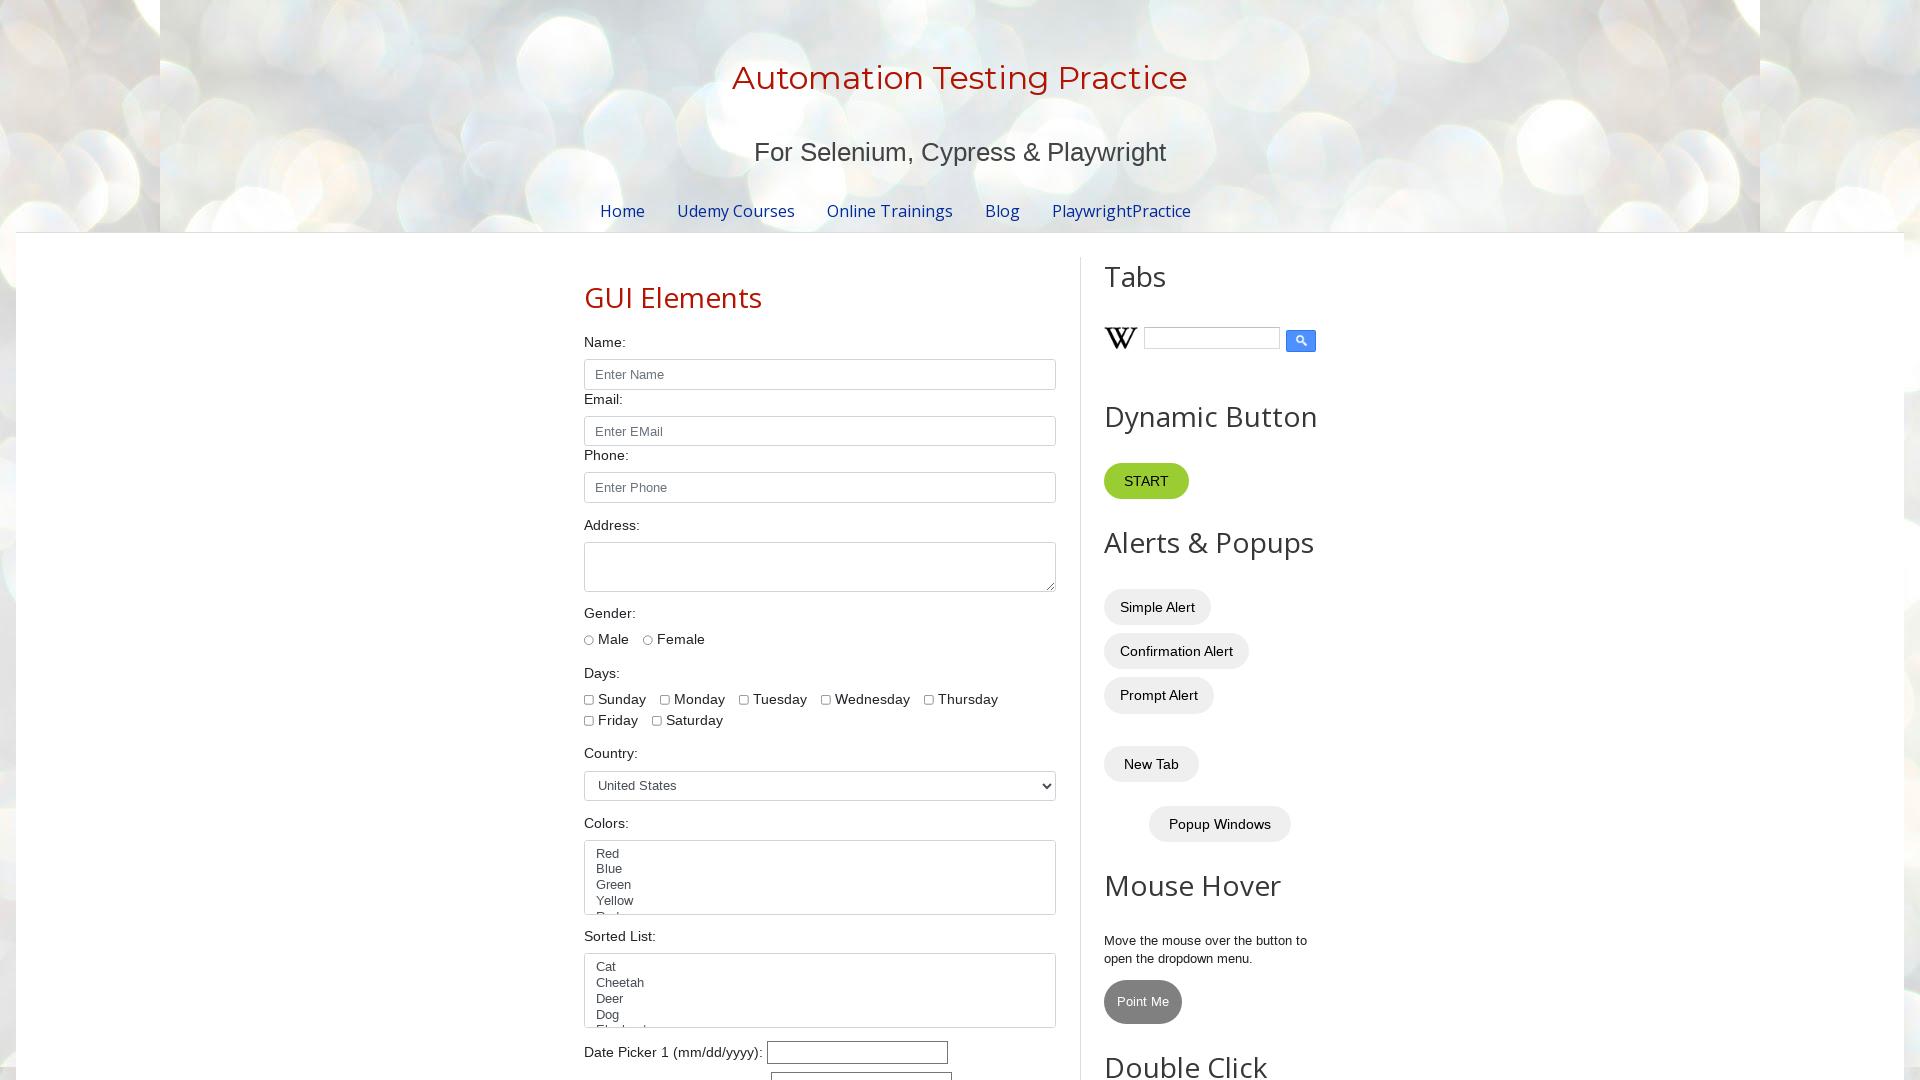